Tests the contact us form by selecting a product category and product, filling in email and message fields, submitting the form, and verifying the success message

Starting URL: https://advantageonlineshopping.com/

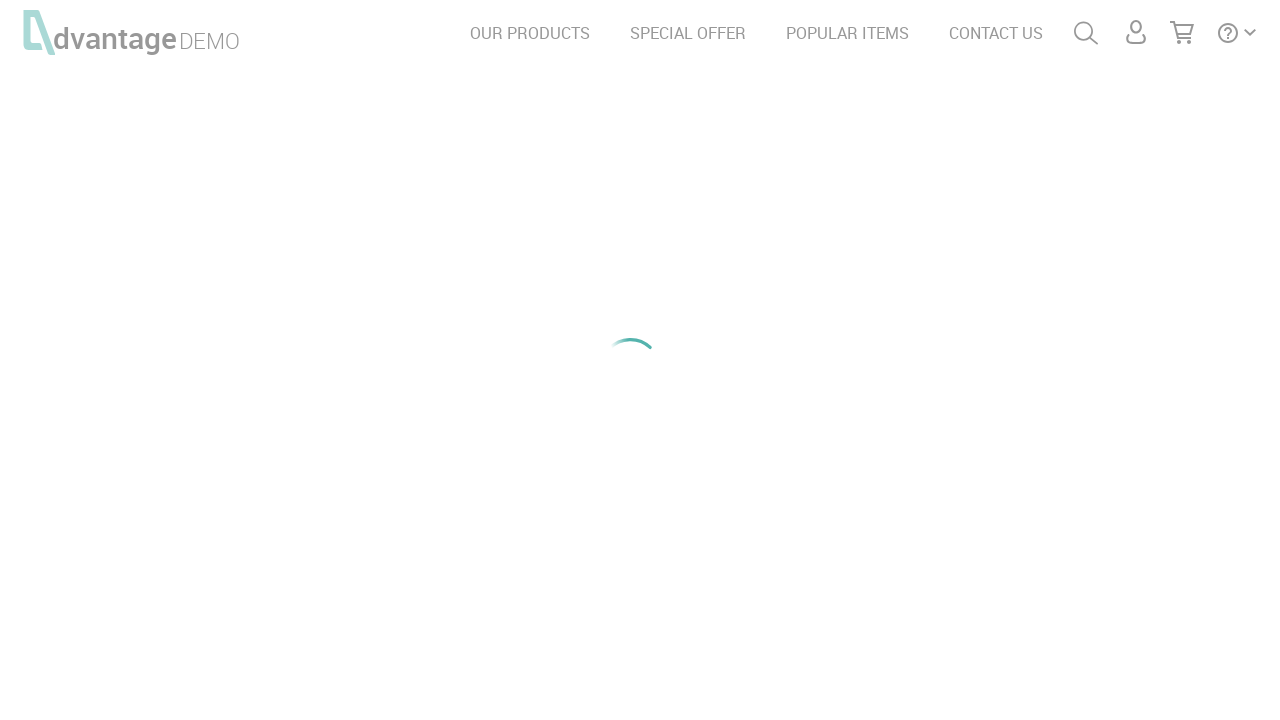

Selected 'Laptops' from product category dropdown on select:has-text("Select Category")
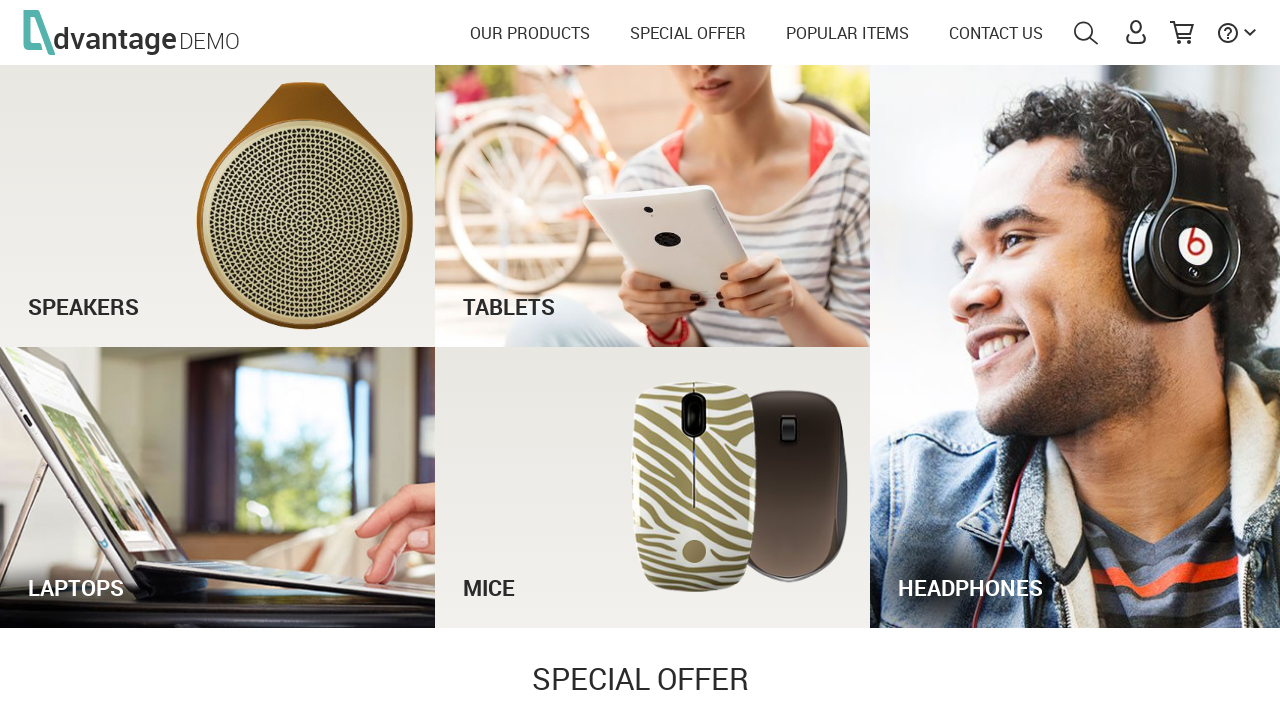

Selected 'HP Chromebook 14 G1(ES)' from product dropdown on select:has-text("Select Product")
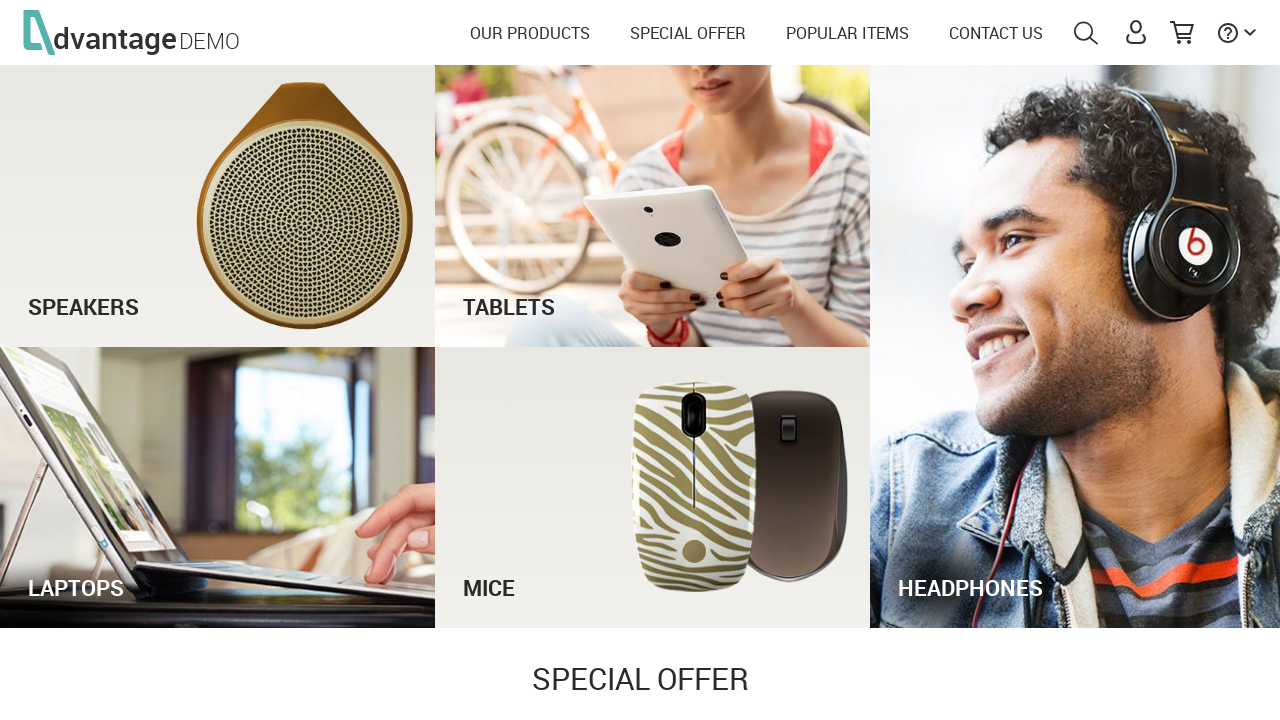

Filled email field with 'testuser@example.com' on input[name="emailContactUs"]
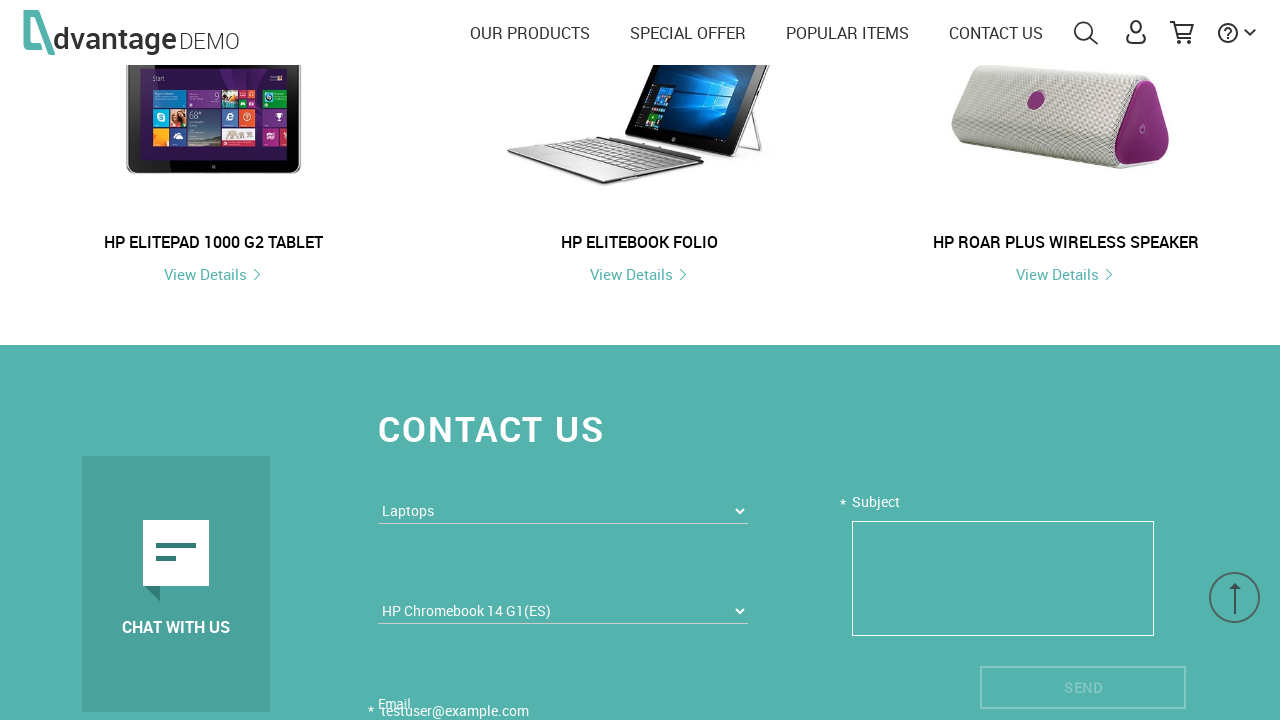

Filled message field with test inquiry on textarea[name="subjectTextareaContactUs"]
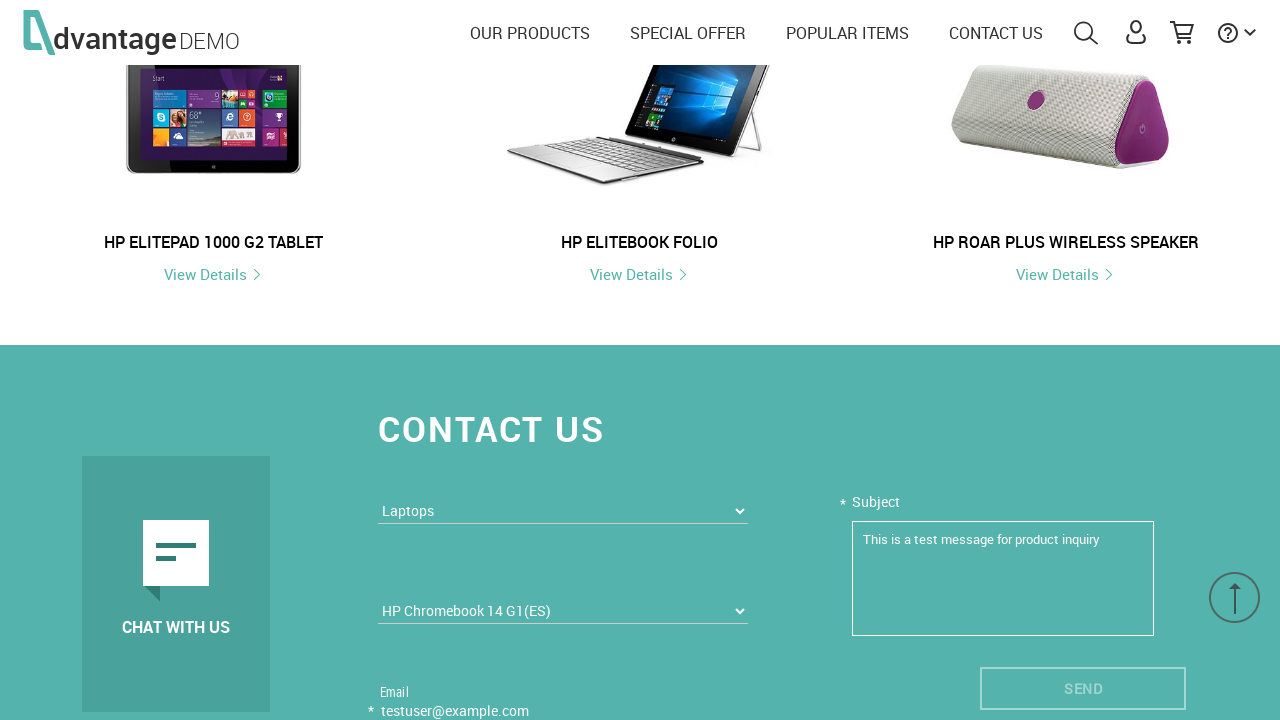

Clicked SEND button to submit contact form at (1083, 695) on button:has-text("SEND")
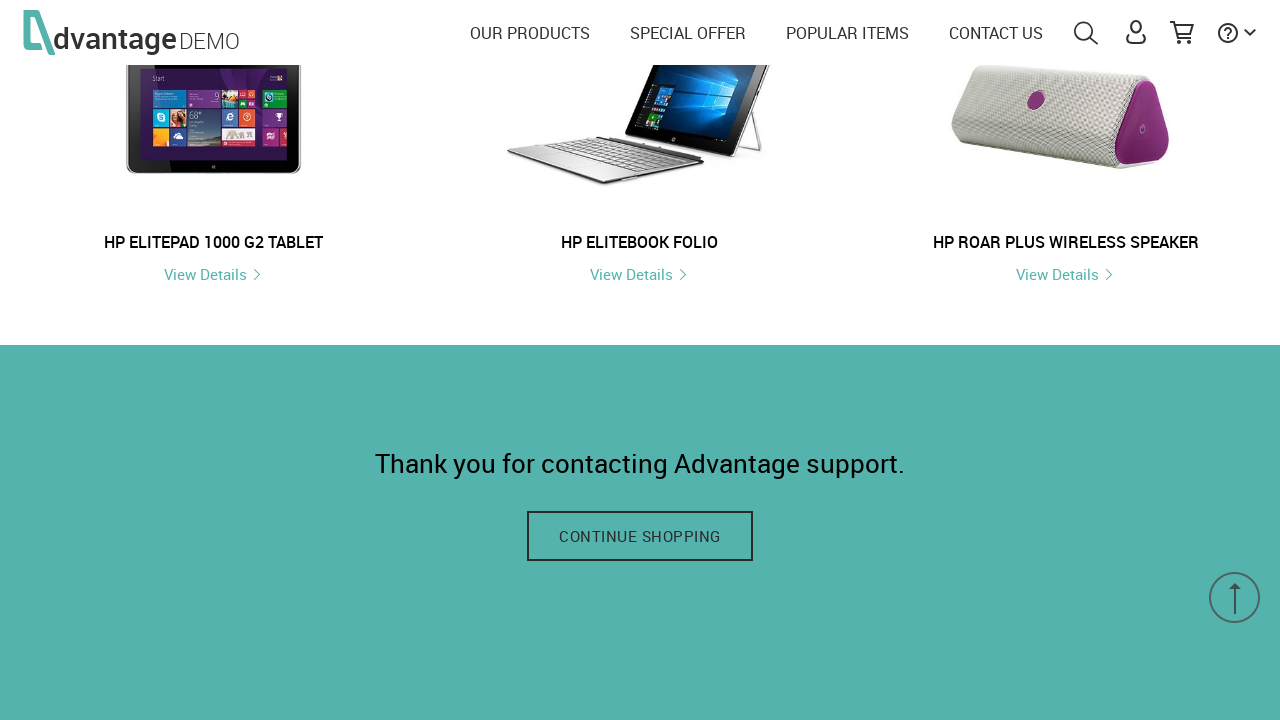

Success message 'Thank you for contacting Advantage support.' appeared
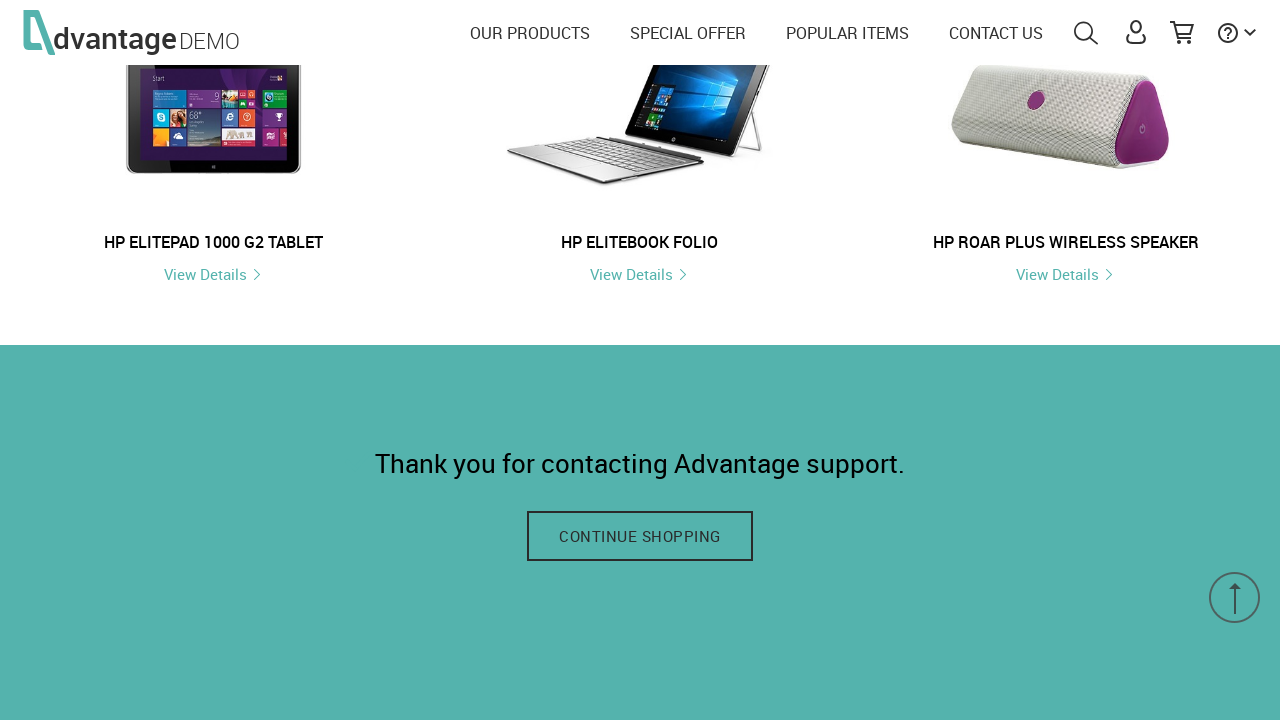

Clicked CONTINUE SHOPPING link at (640, 536) on a:has-text("CONTINUE SHOPPING")
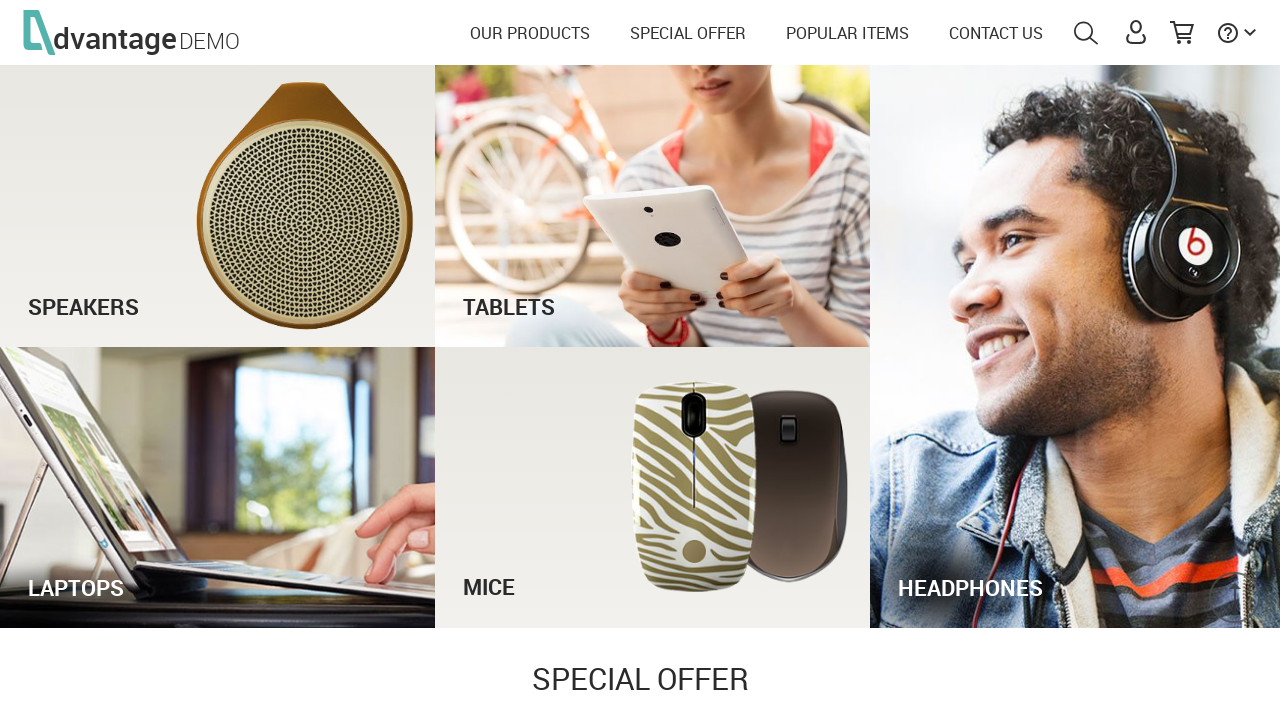

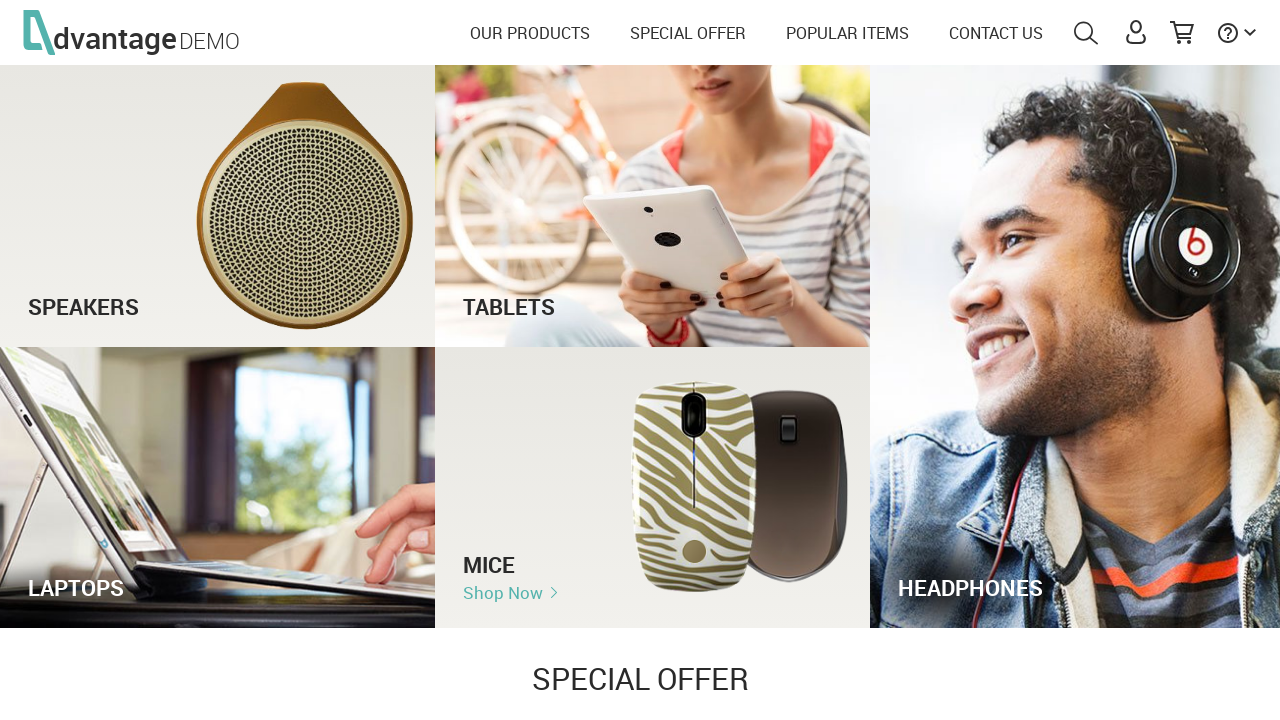